Tests dynamic loading page by clicking start button and waiting for "Hello World!" text to appear with 100 second timeout

Starting URL: https://automationfc.github.io/dynamic-loading/

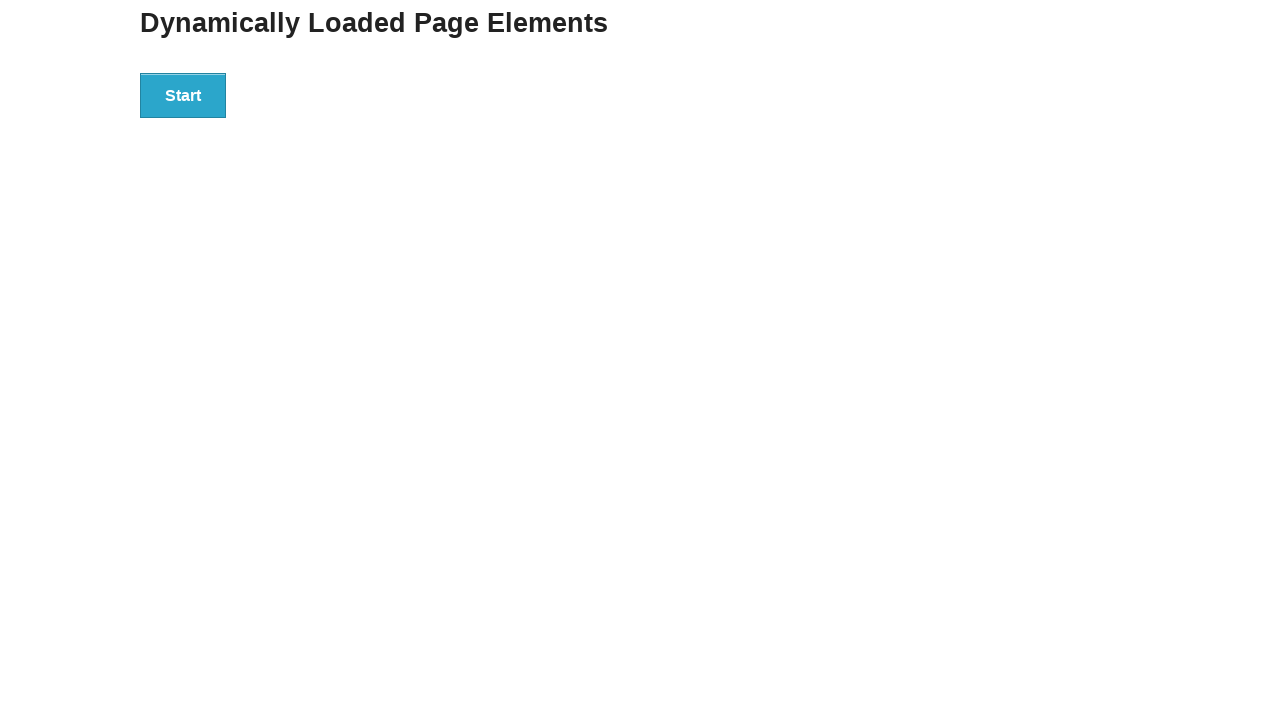

Navigated to dynamic loading test page
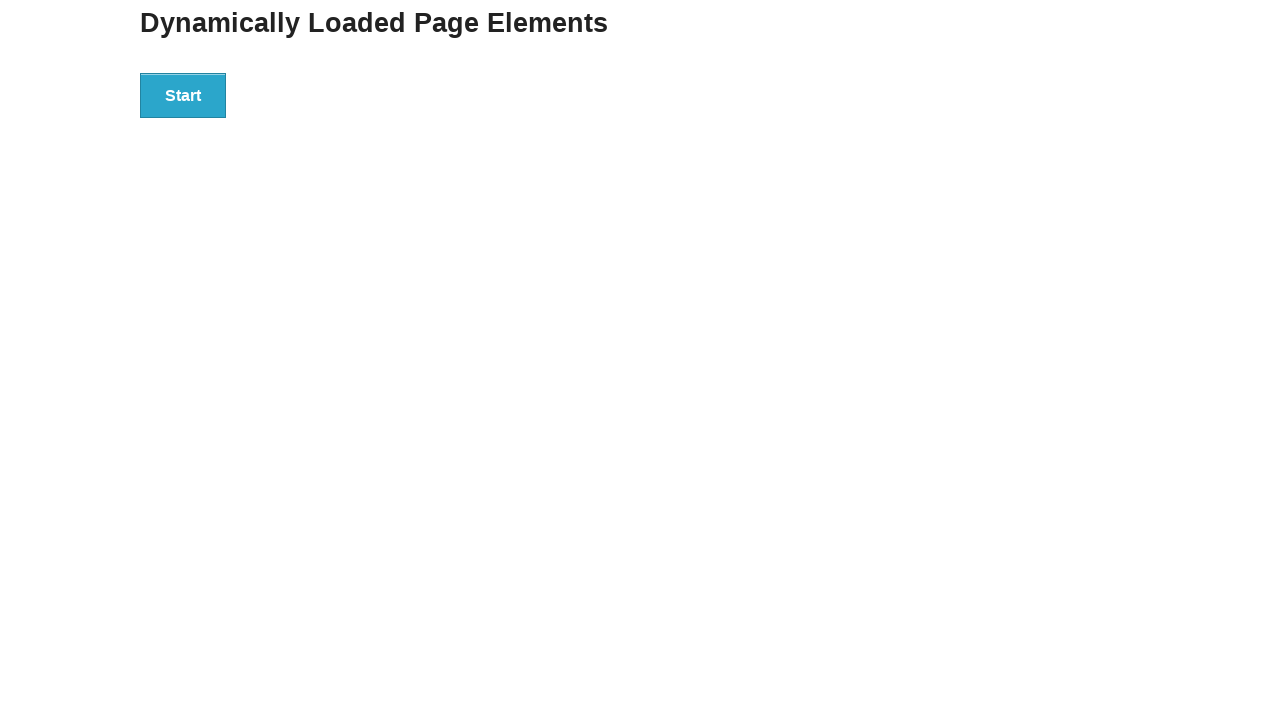

Clicked start button to trigger dynamic loading at (183, 95) on div#start>button
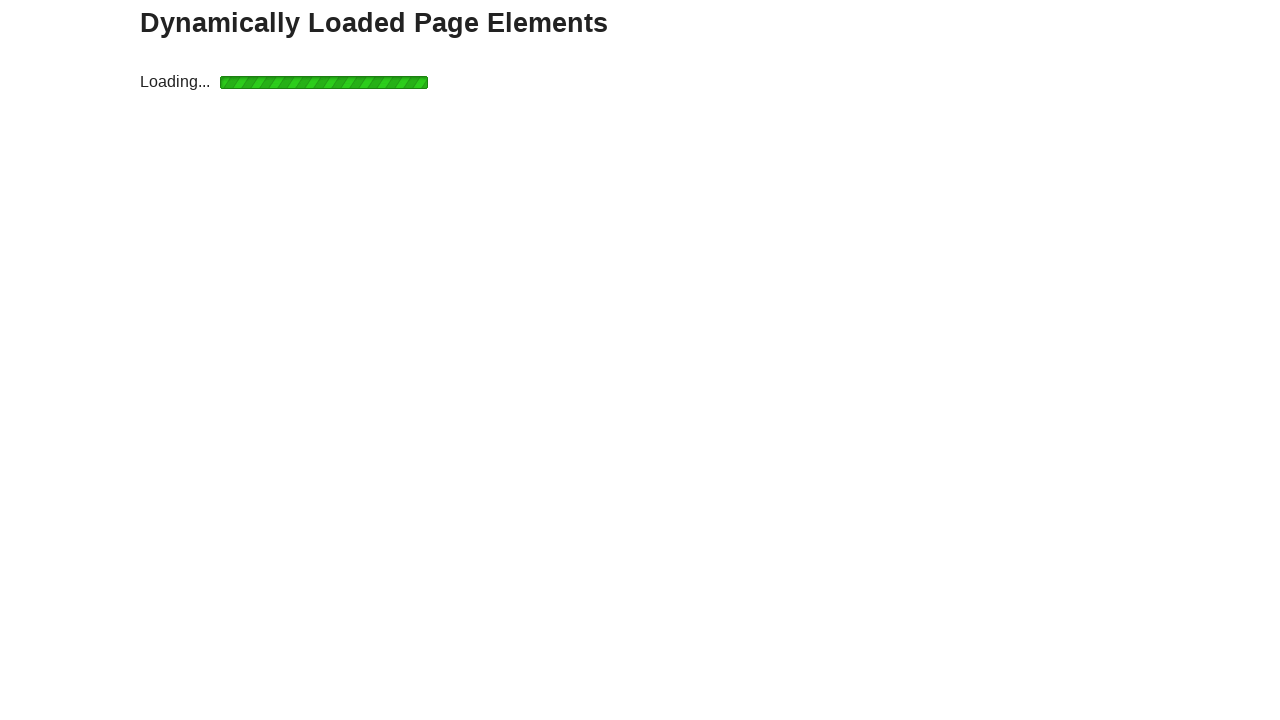

Hello World! text appeared after dynamic loading completed
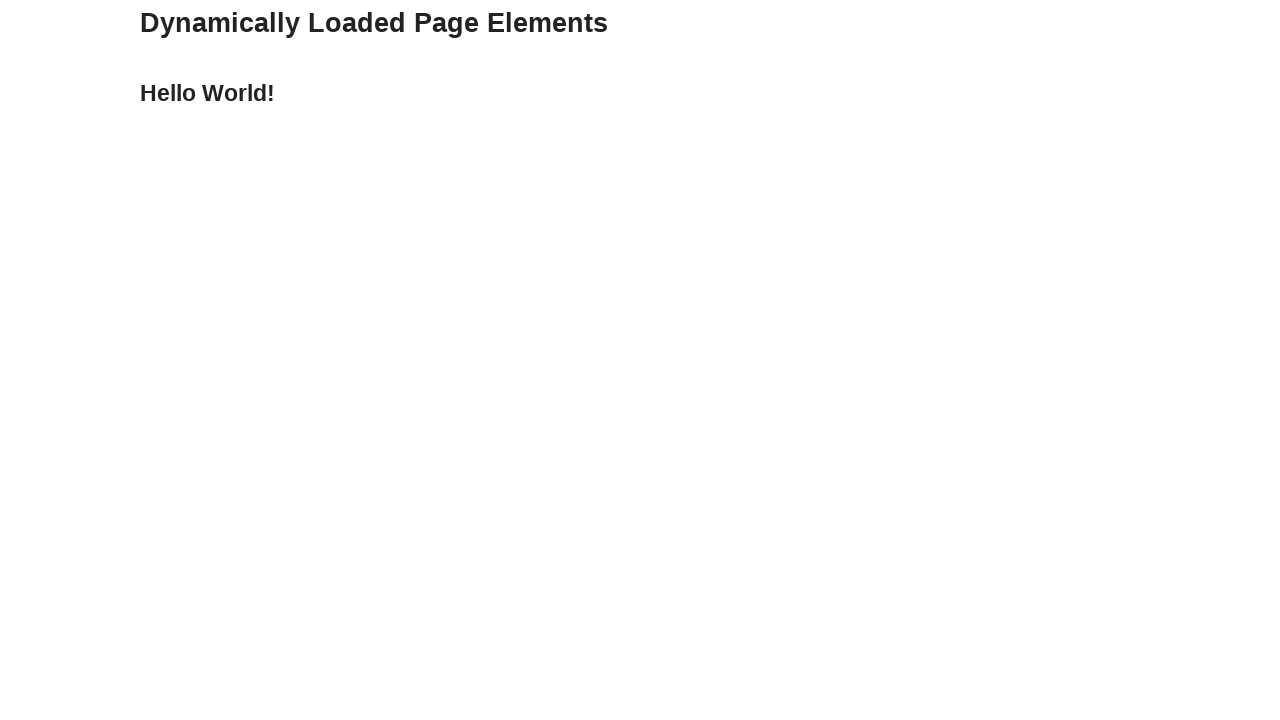

Verified that the text content equals 'Hello World!'
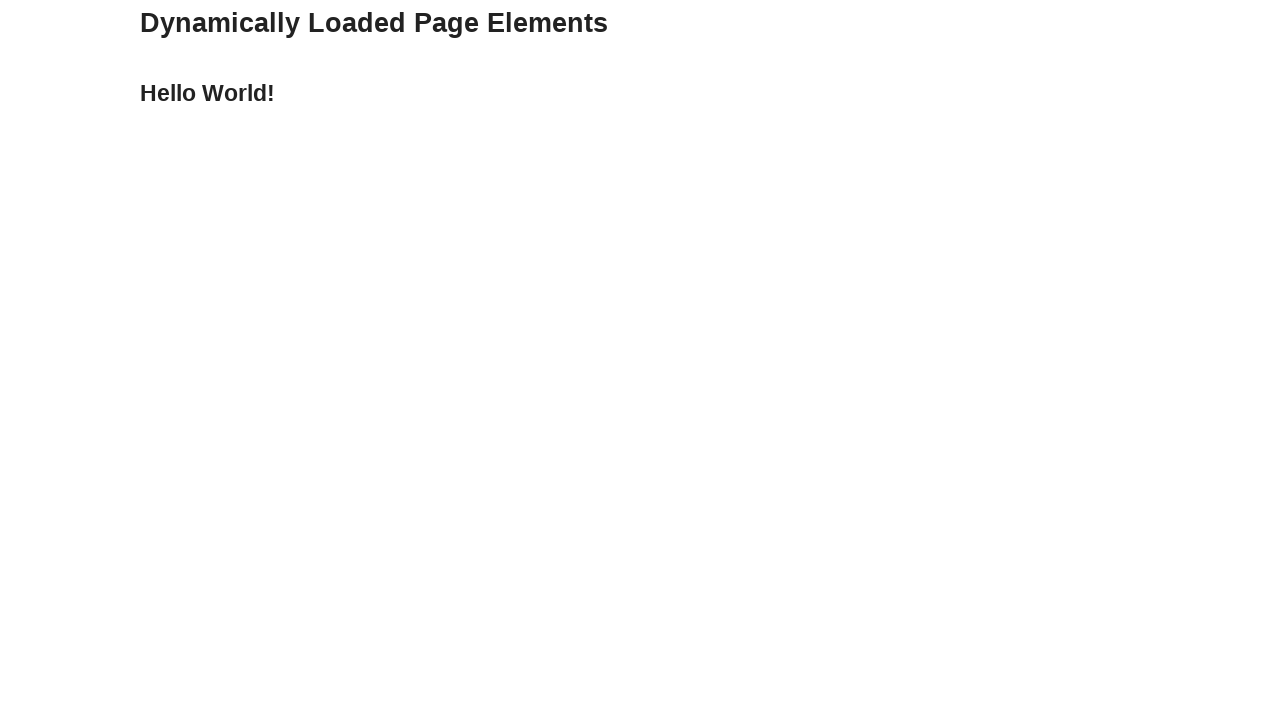

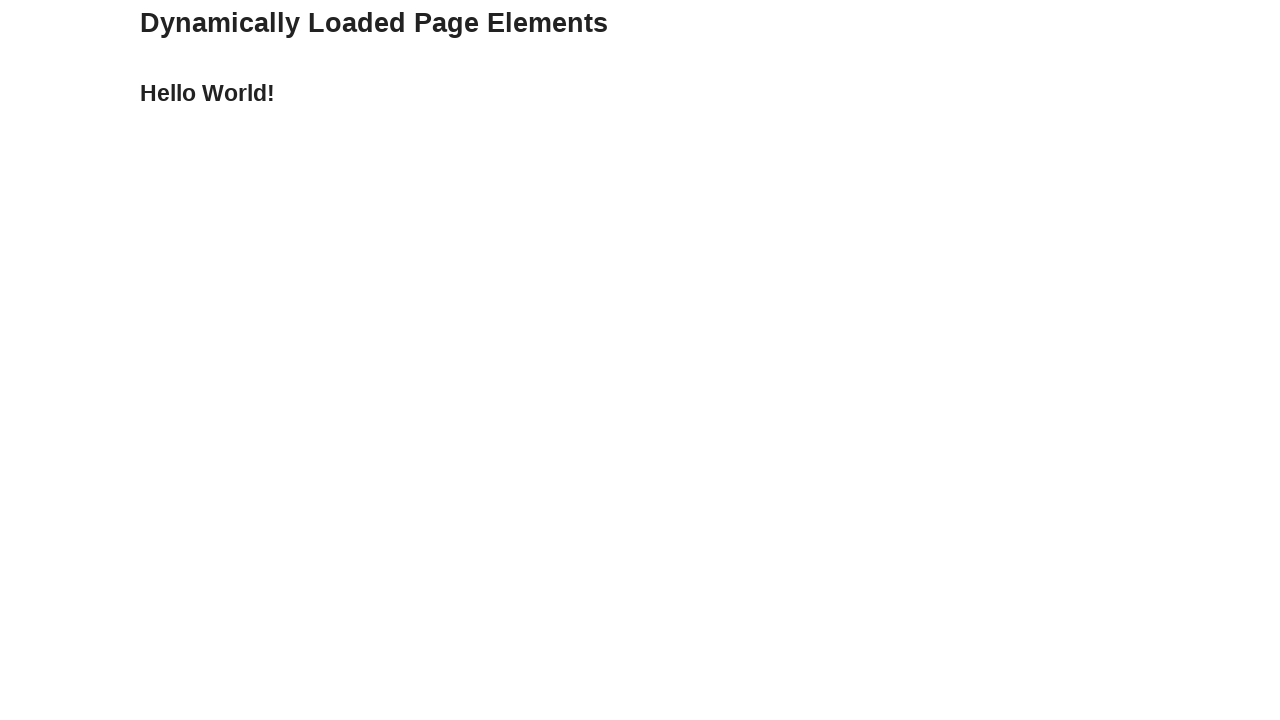